Tests checkbox functionality by clicking on checkboxes to toggle their selected state and verifying the state changes correctly

Starting URL: http://the-internet.herokuapp.com/checkboxes

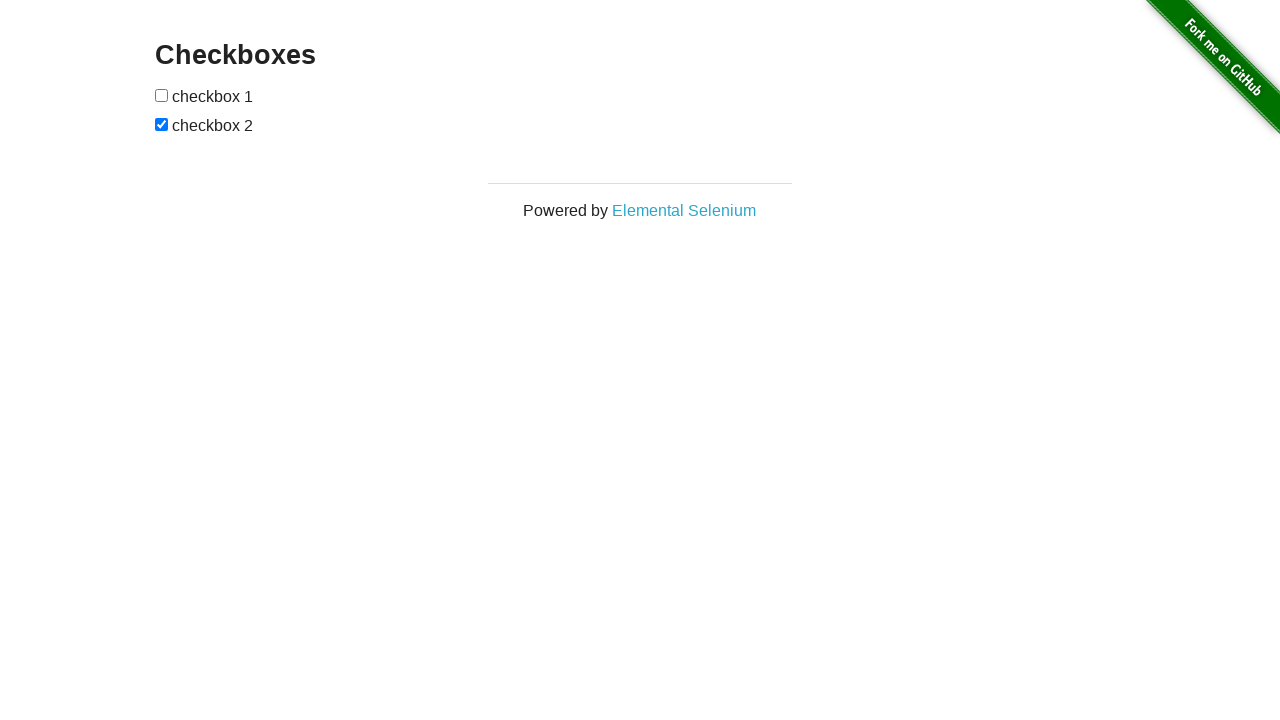

Clicked first checkbox to select it at (162, 95) on input[type='checkbox'] >> nth=0
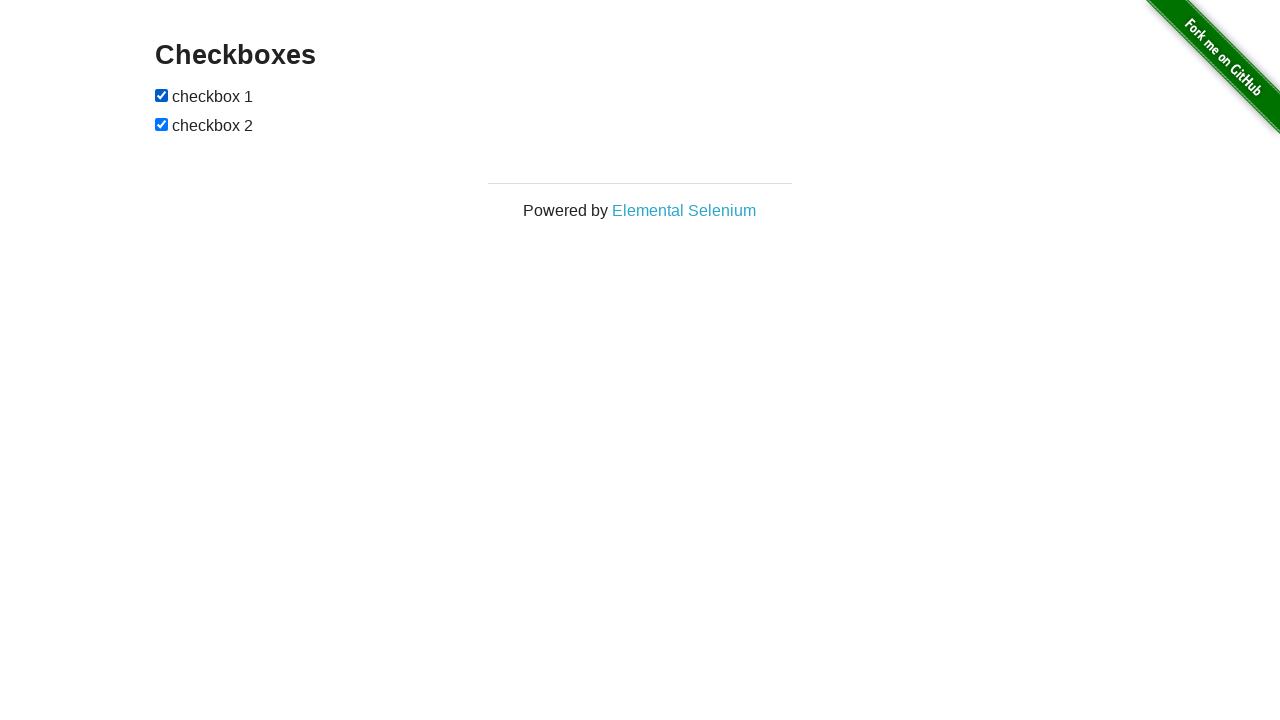

Verified first checkbox is selected
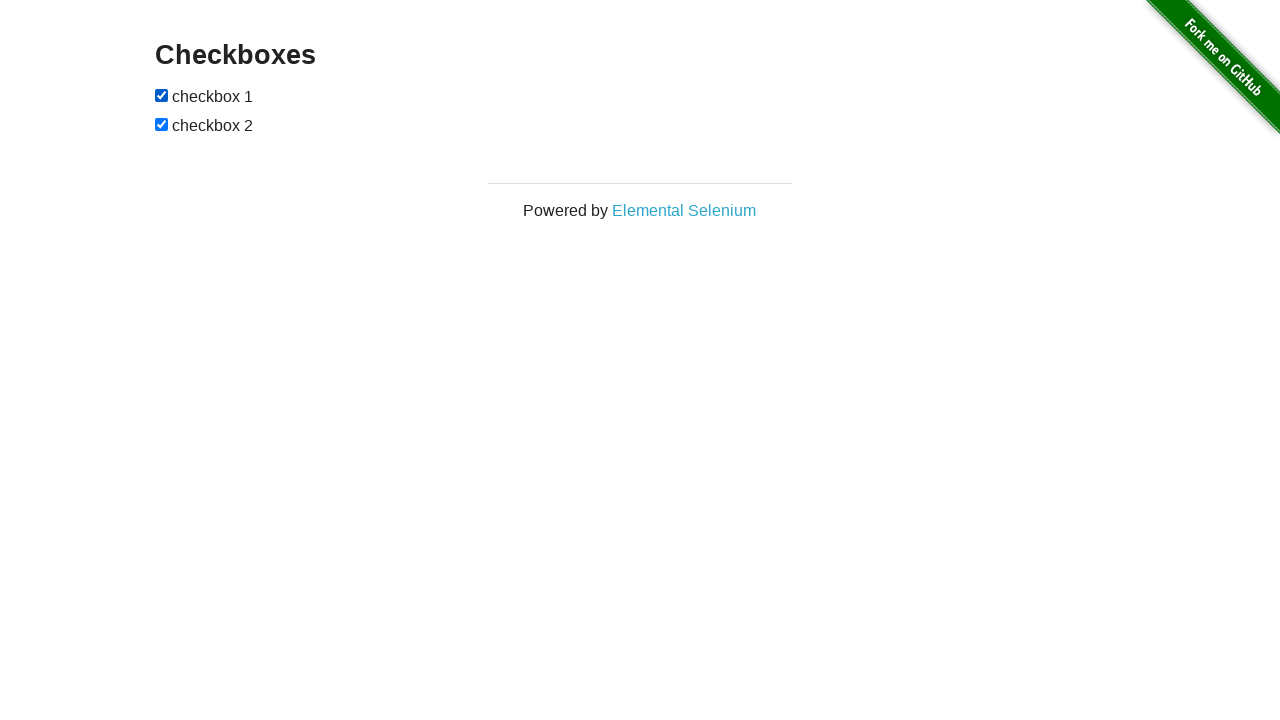

Verified second checkbox is initially selected
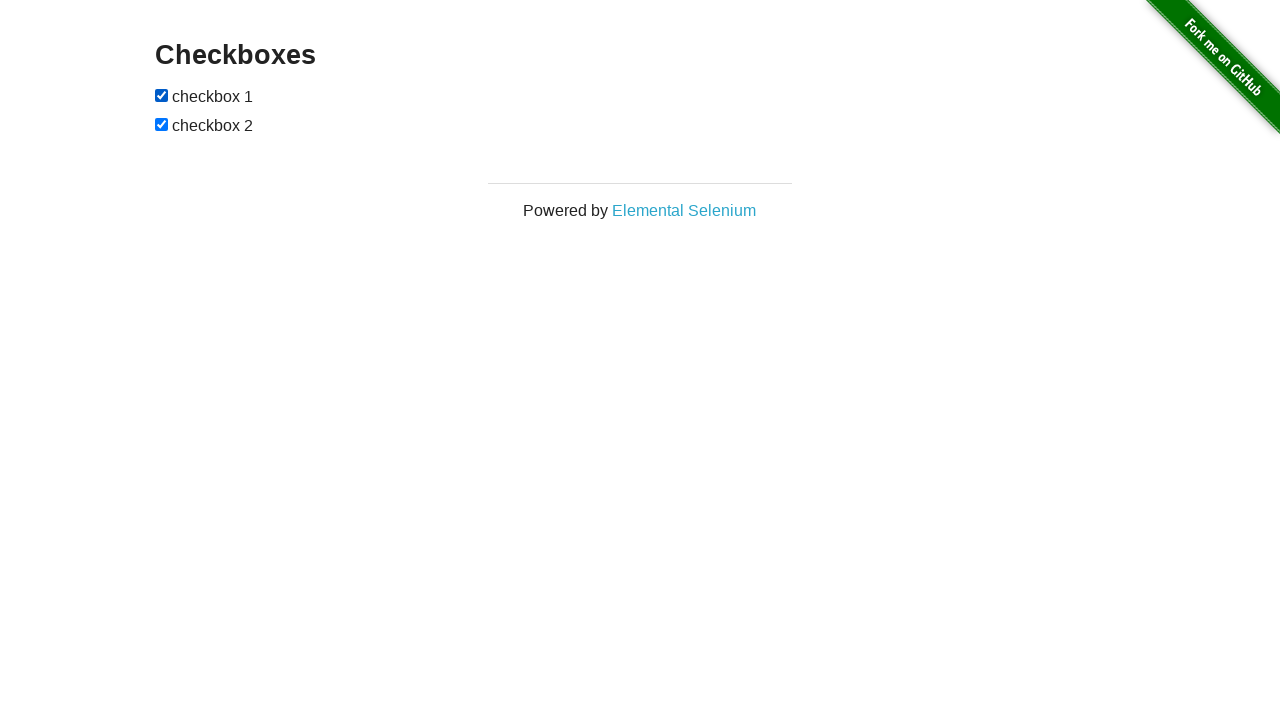

Clicked second checkbox to deselect it at (162, 124) on #checkboxes input >> nth=1
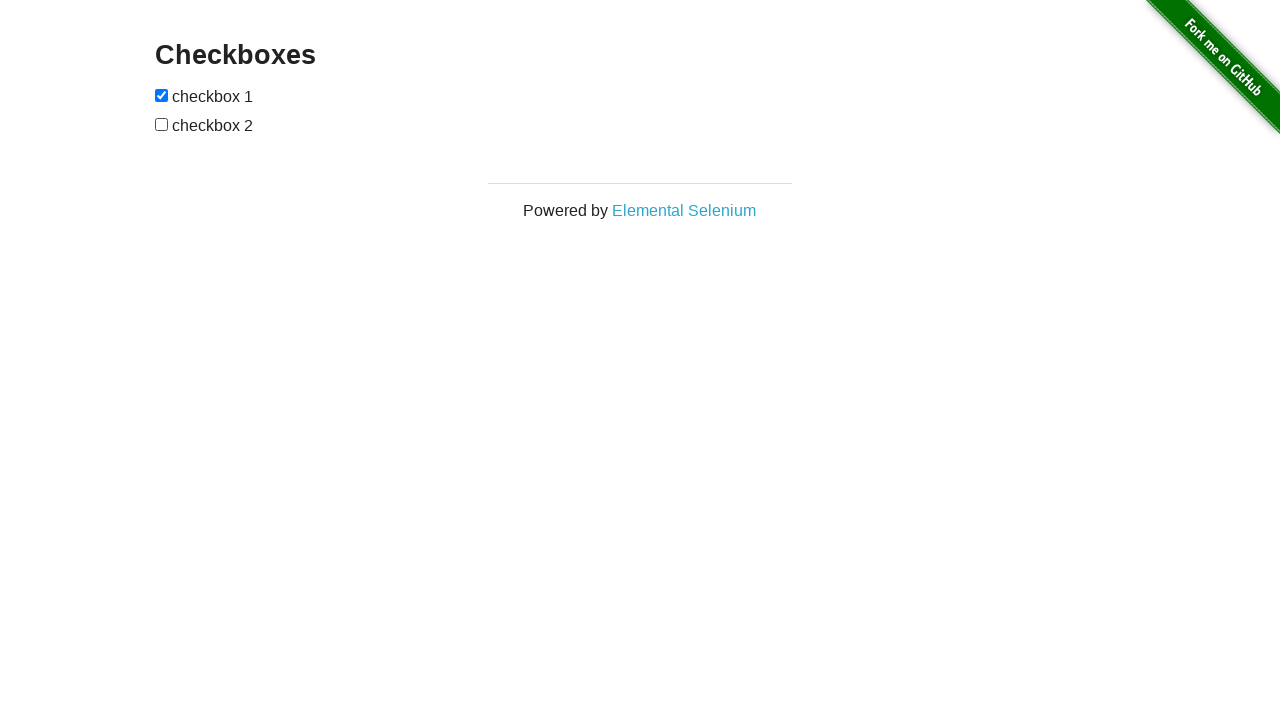

Verified second checkbox is deselected
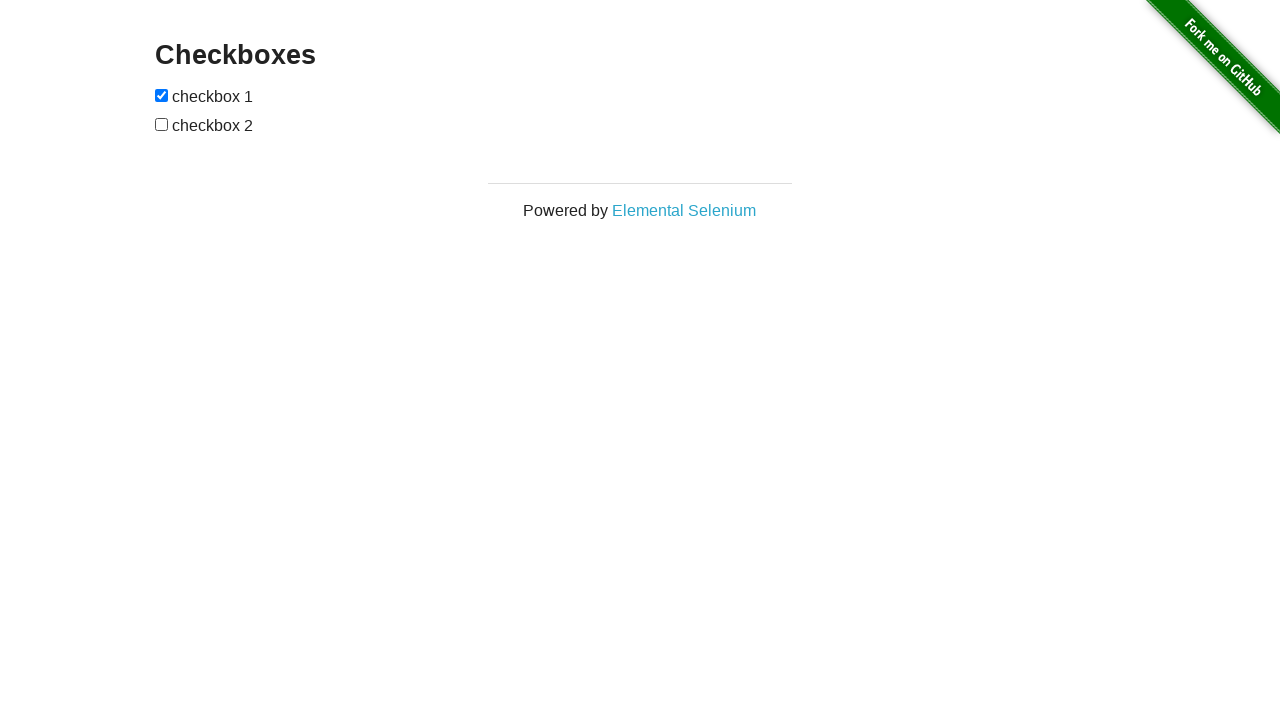

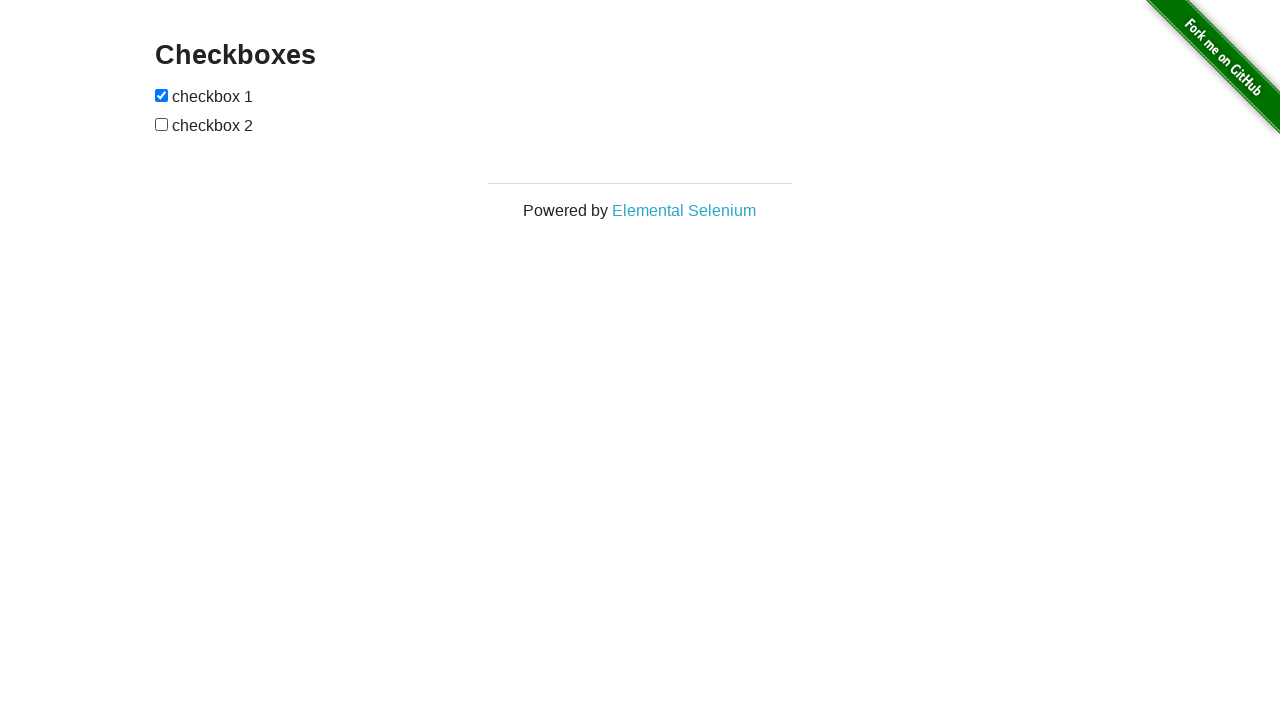